Tests a student registration form by filling in personal details including name, email, phone number, gender selection, and date of birth picker interaction

Starting URL: https://demoqa.com/automation-practice-form

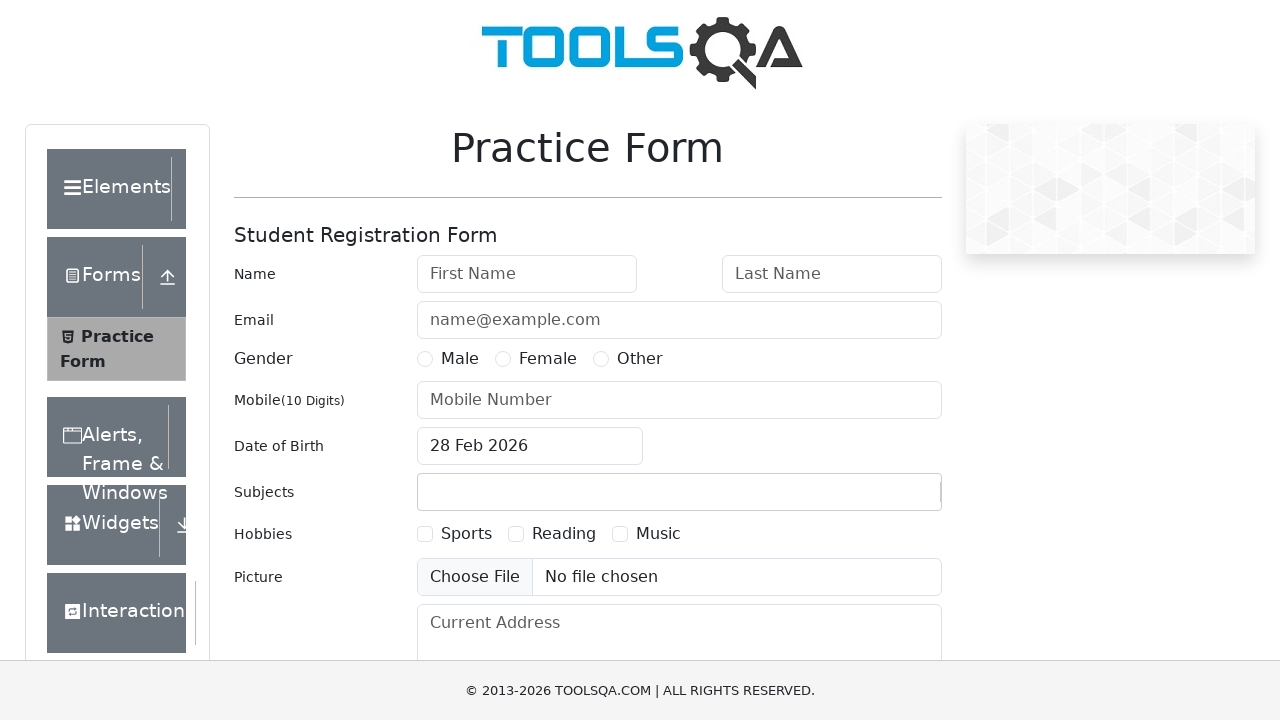

Waited for Student Registration Form to load
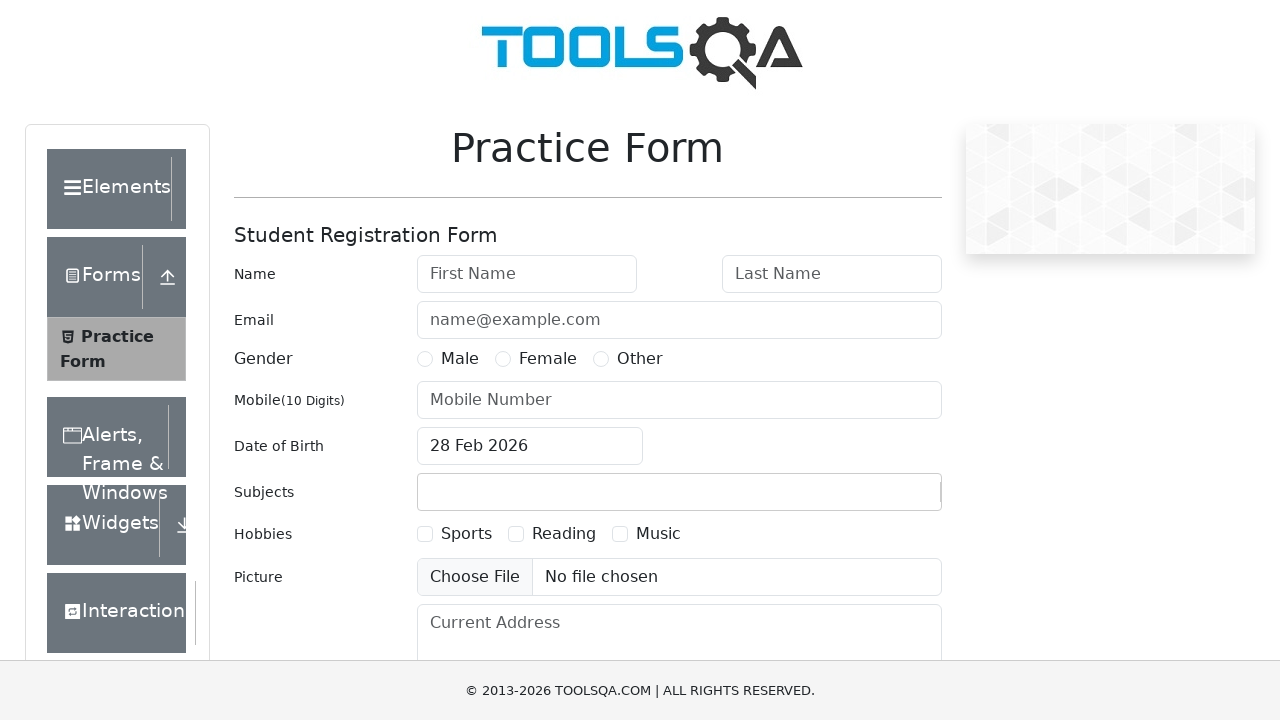

Filled first name field with 'Alexander' on #firstName
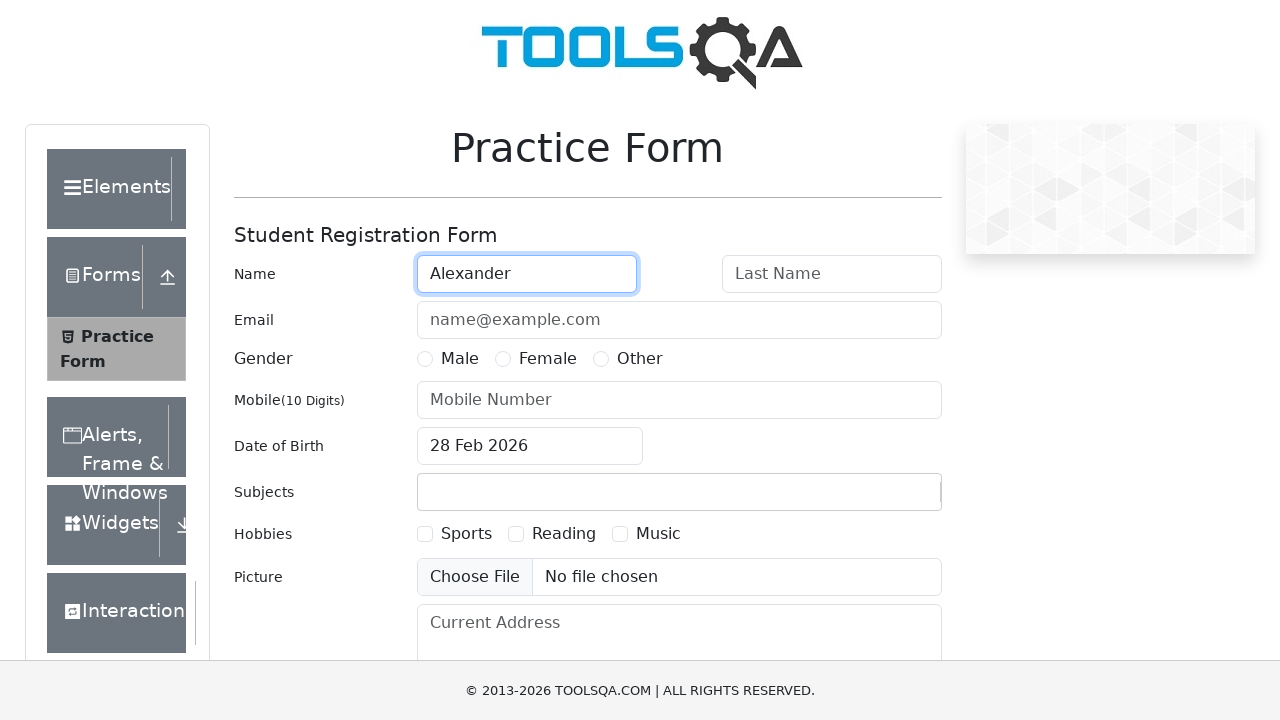

Filled last name field with 'Ivanov' on #lastName
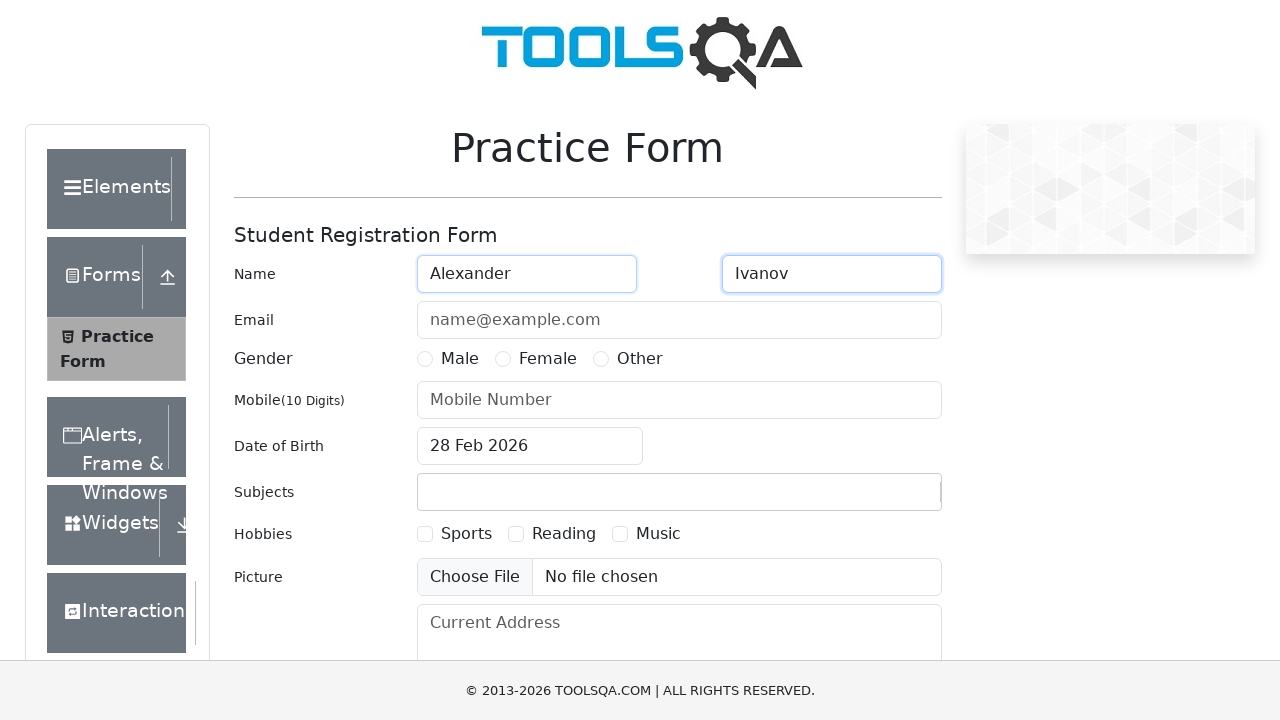

Filled email field with 'exmpl@ya.ru' on #userEmail
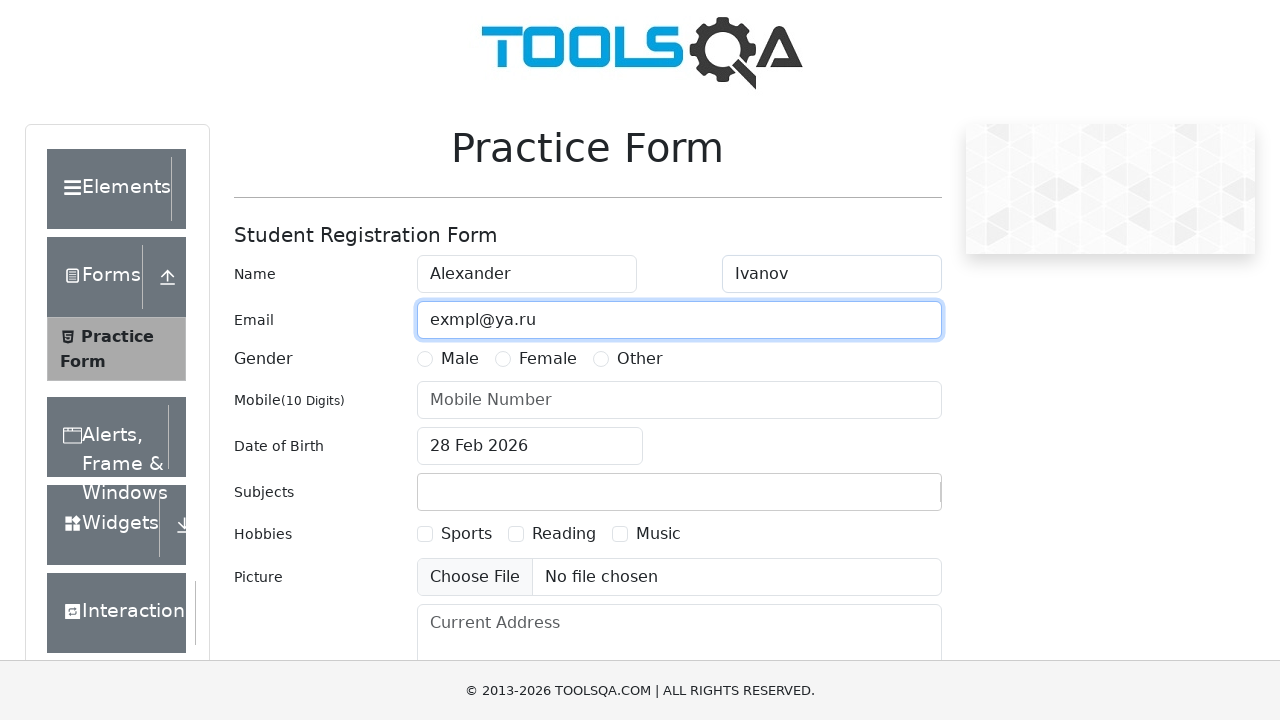

Filled phone number field with '9031234567' on #userNumber
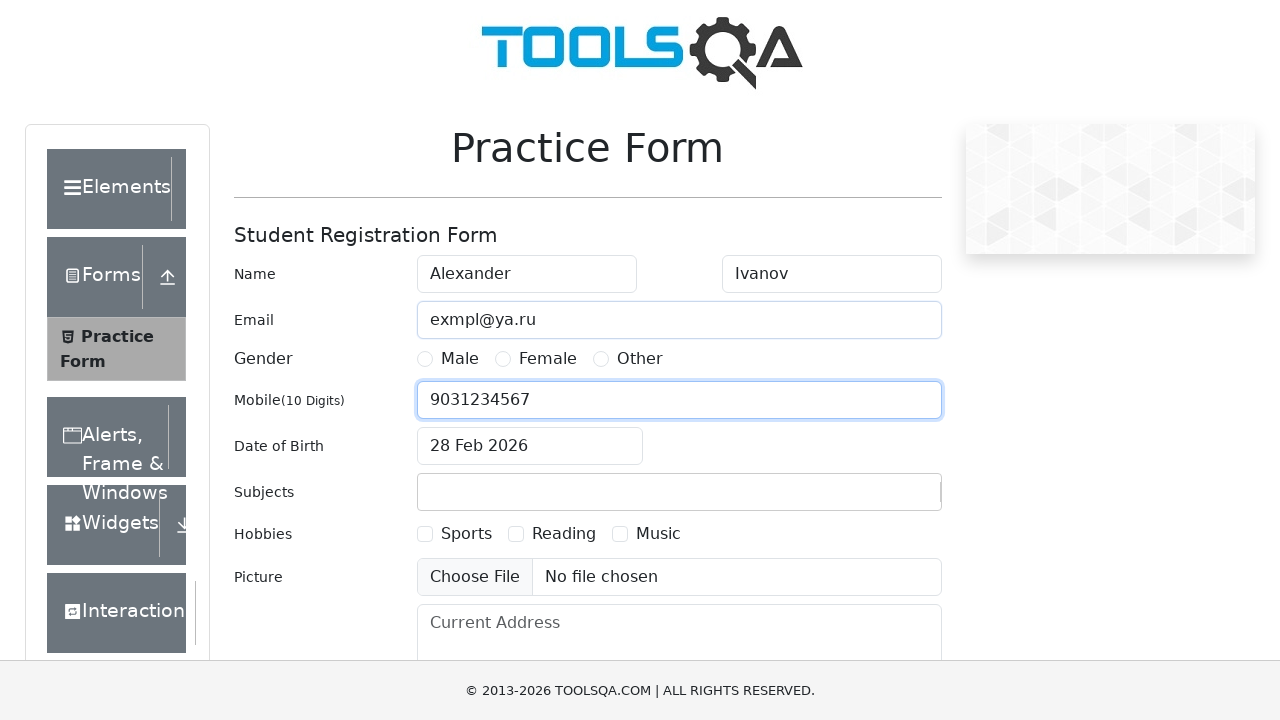

Selected Male gender option at (460, 359) on label[for='gender-radio-1']
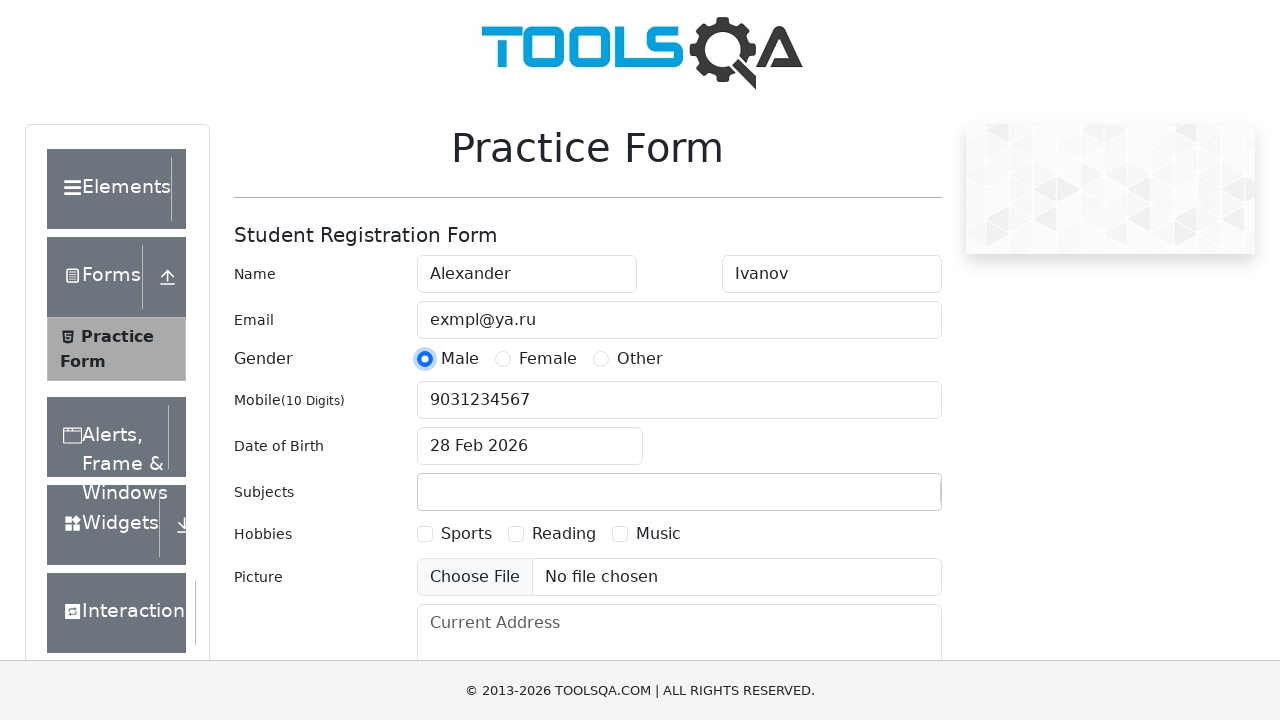

Clicked date of birth field to open date picker at (530, 446) on #dateOfBirthInput
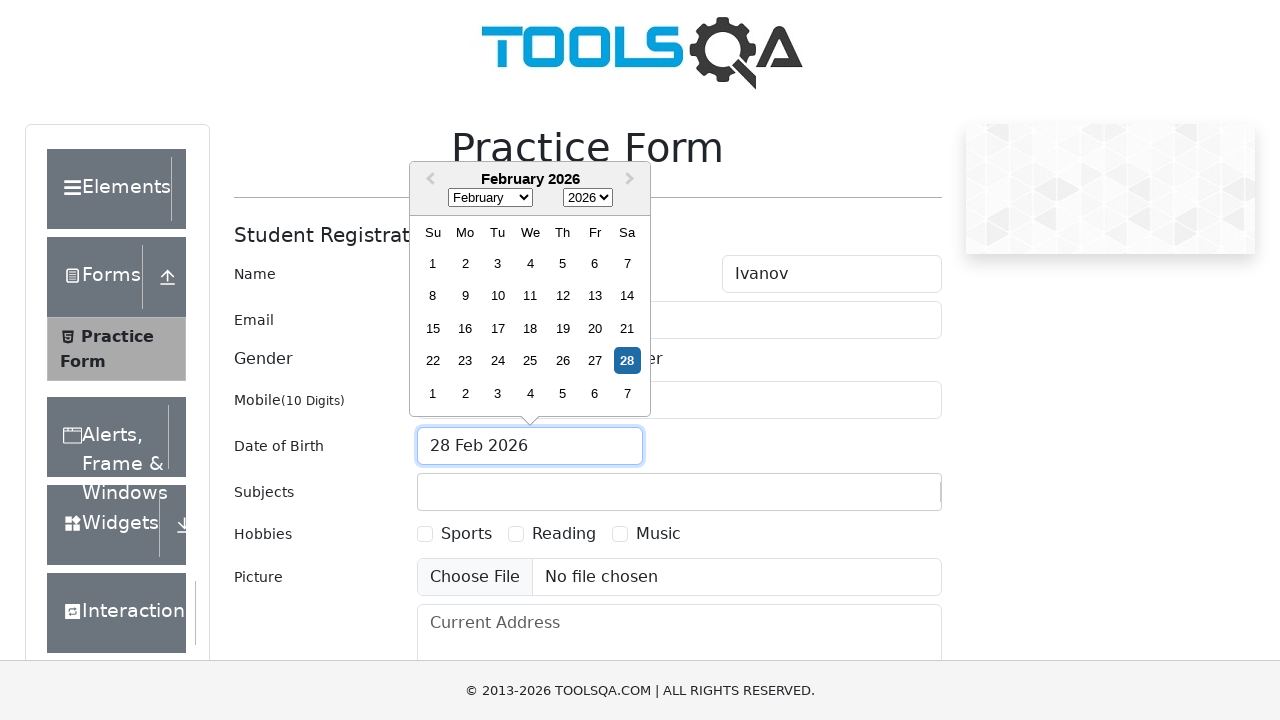

Selected June (month 5) from date picker on .react-datepicker__month-select
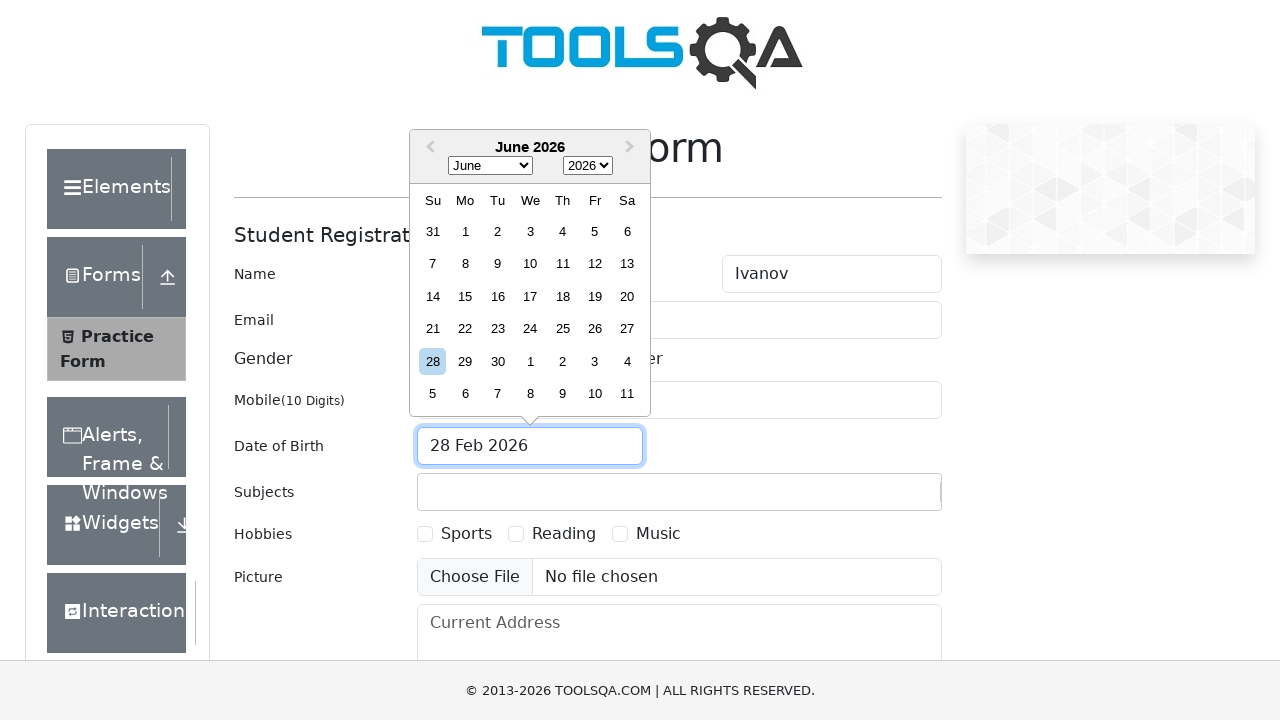

Selected year 1973 from date picker on .react-datepicker__year-select
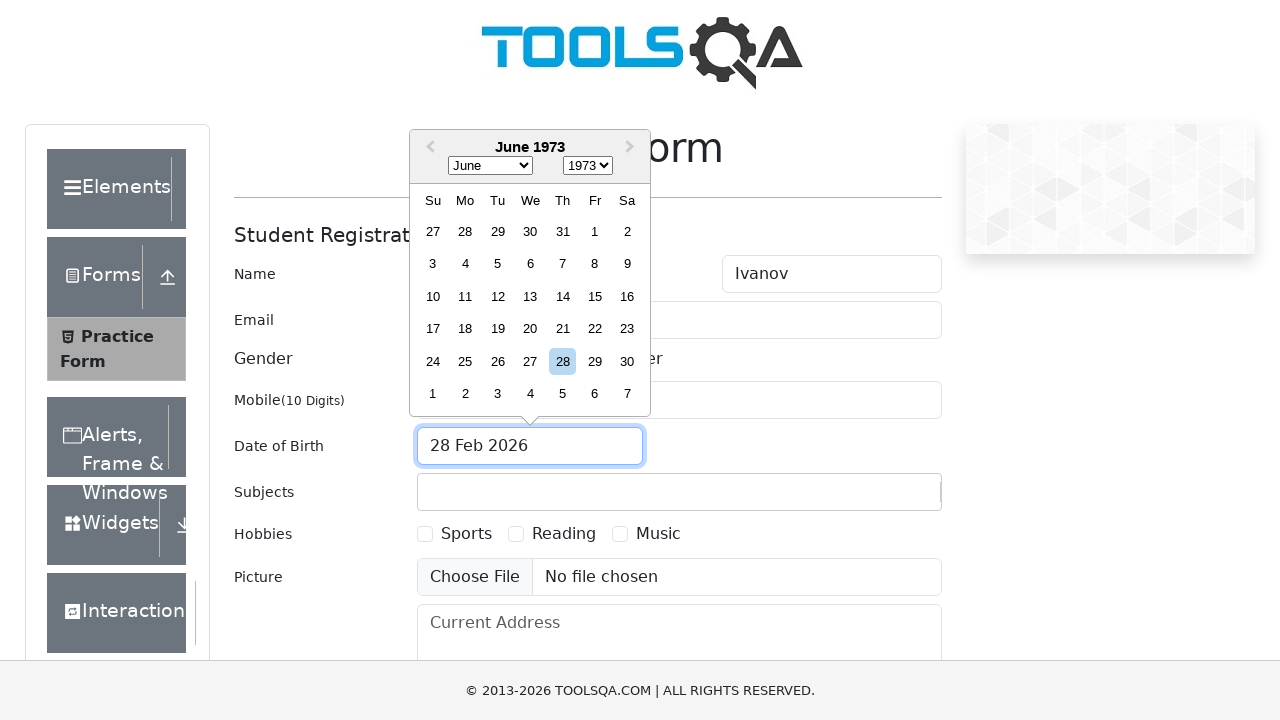

Selected day 7 from date picker, completing date of birth entry (June 7, 1973) at (562, 264) on .react-datepicker__day--007
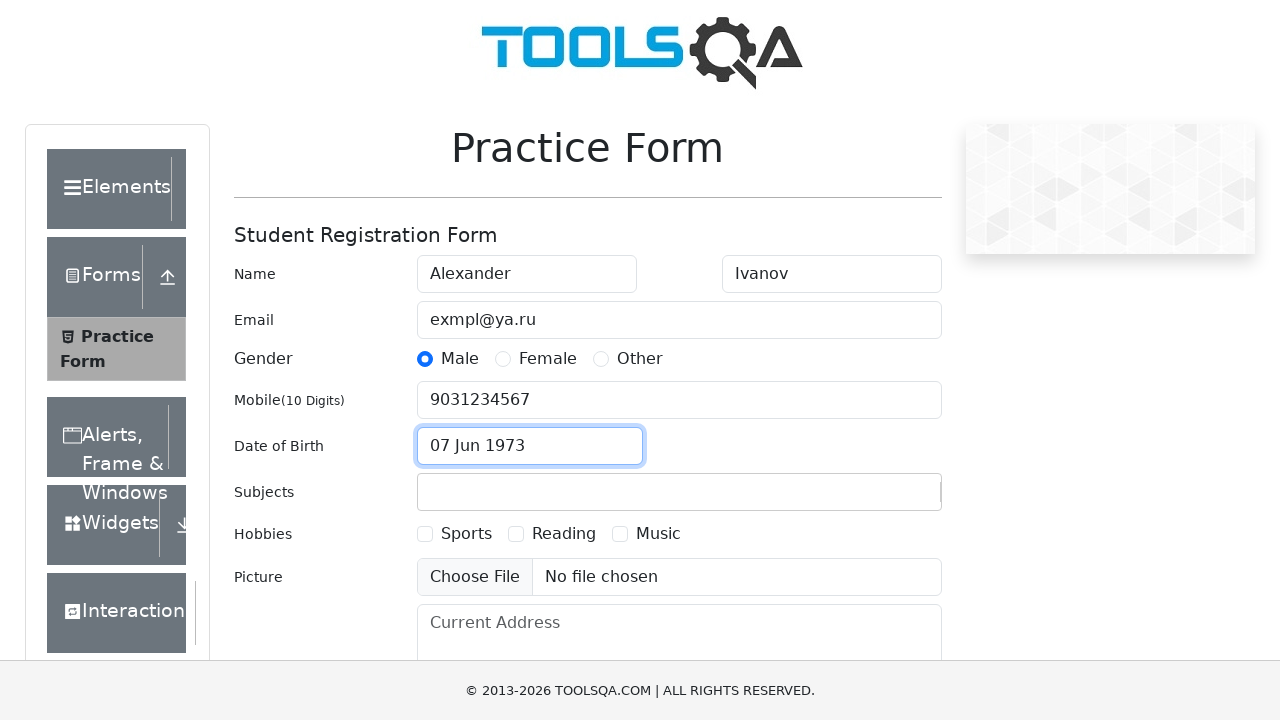

Navigated to homepage at https://demoqa.com/
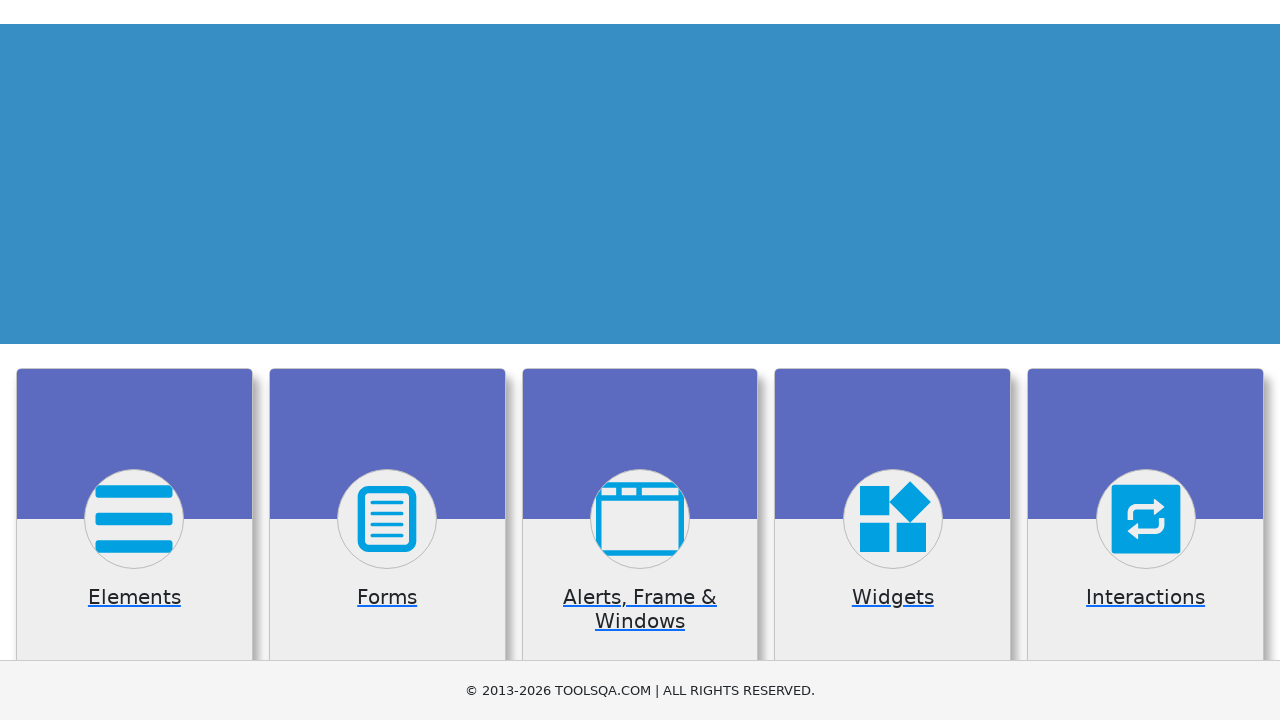

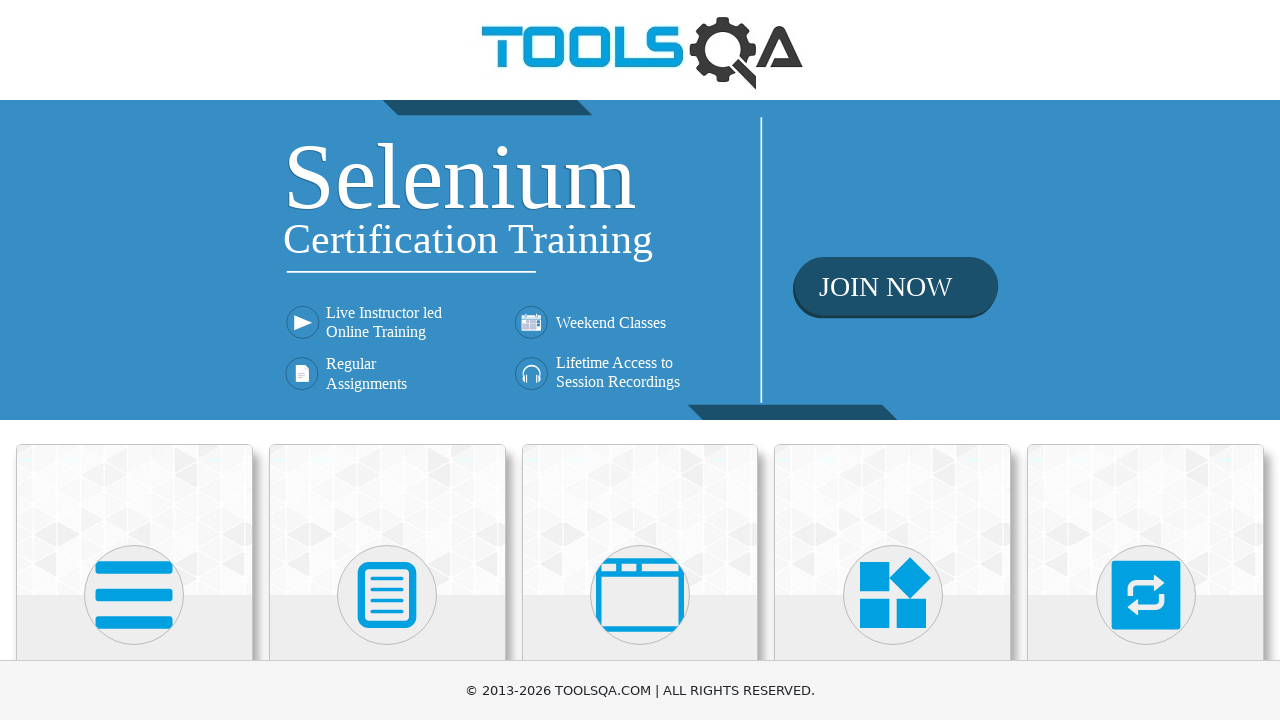